Tests form display functionality by verifying labels are displayed correctly, clicking on user avatar, filling email field, and clicking radio button

Starting URL: https://automationfc.github.io/basic-form/index.html

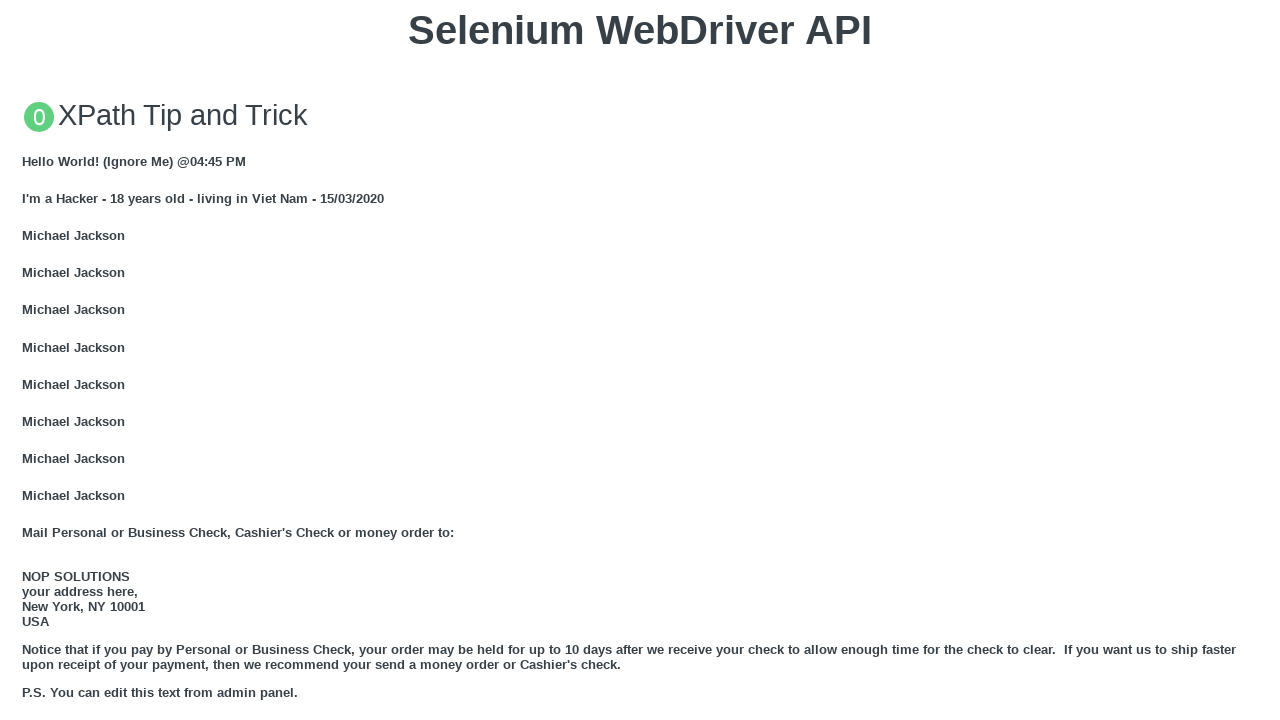

Verified Email label is displayed with correct text
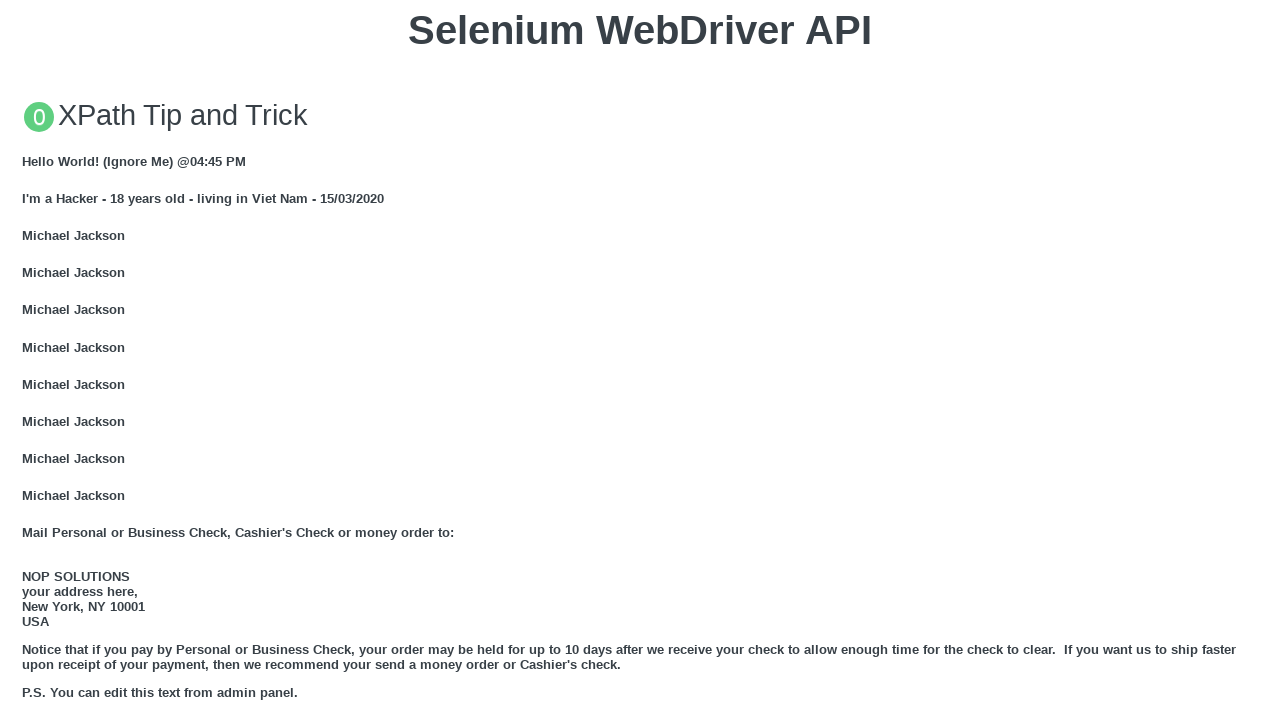

Verified 'Under 18' label is displayed with correct text
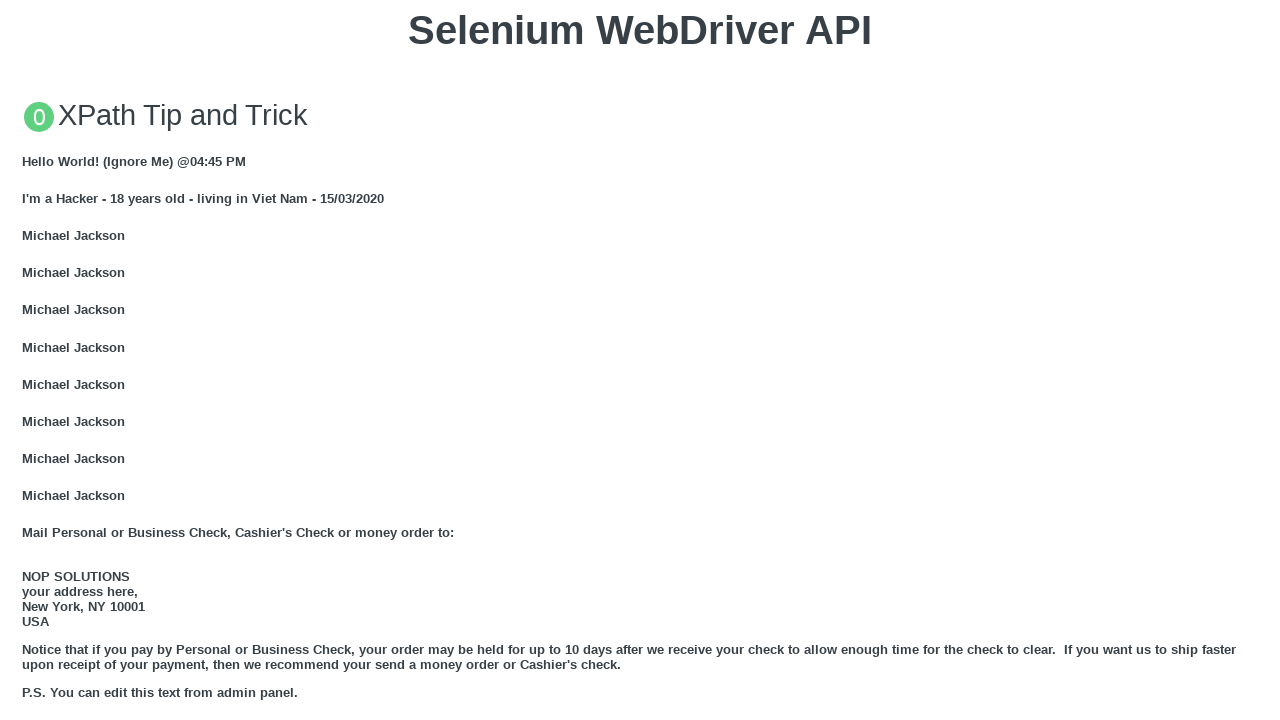

Verified Education label is displayed with correct text
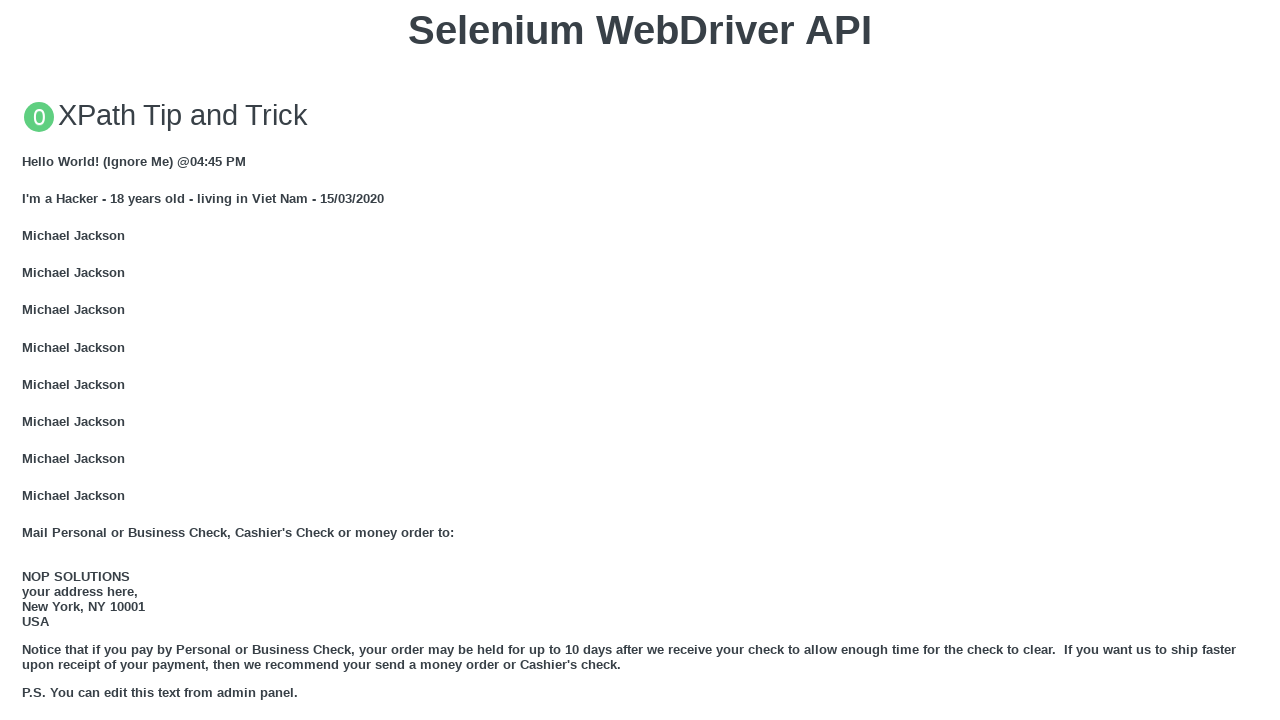

Clicked on user avatar image (User Avatar 05) at (642, 360) on xpath=//img[@alt='User Avatar 05']
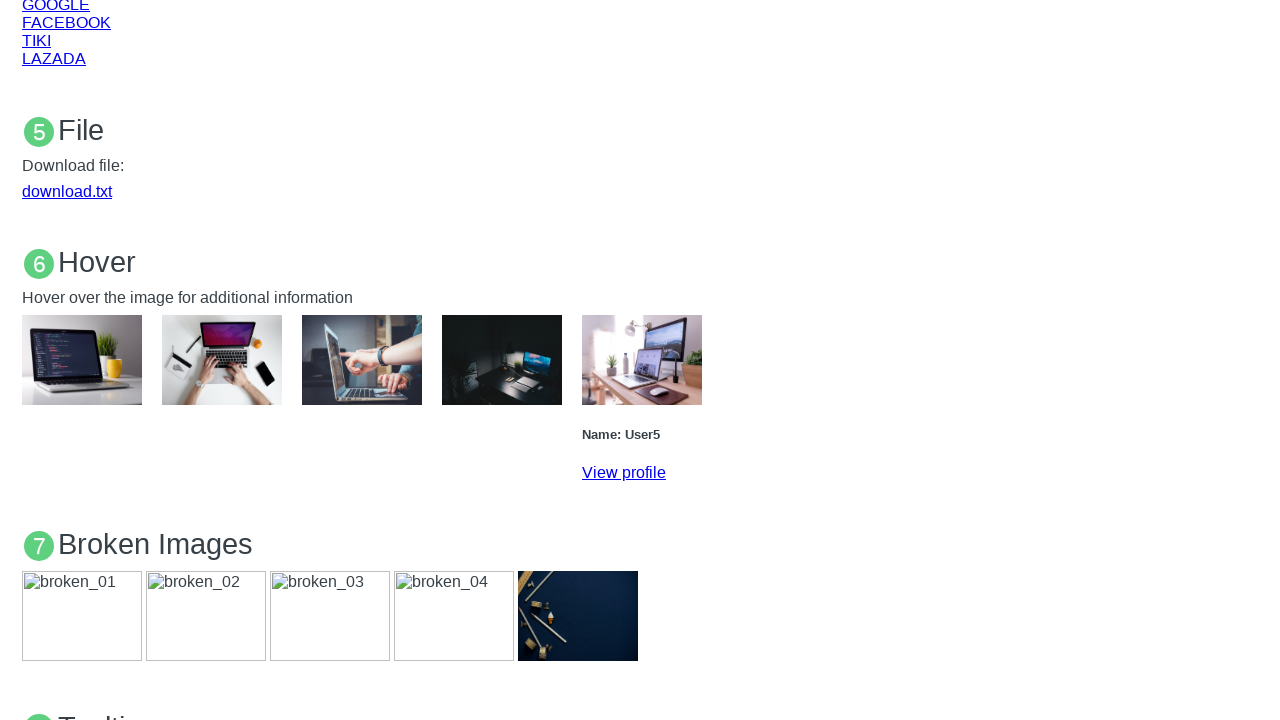

Verified user name 'Name: User5' is displayed after clicking avatar
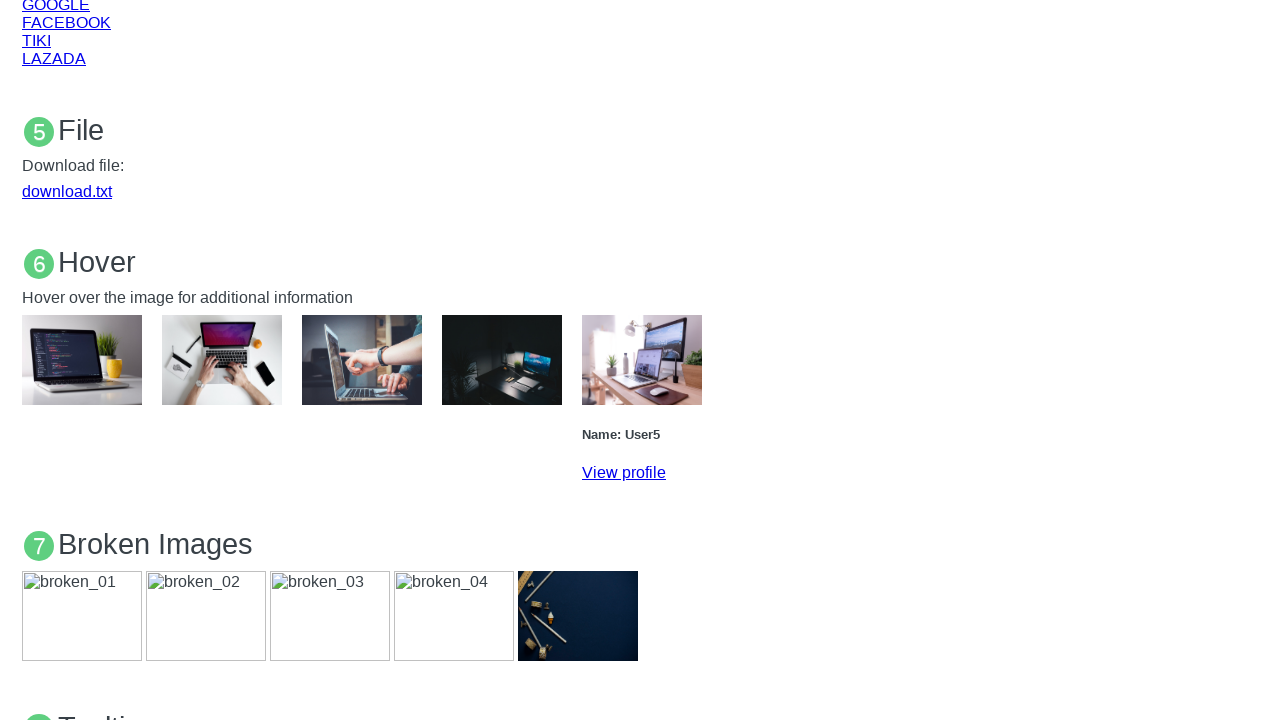

Filled email field with 'Automation Testing' on //input[@name='user_email']
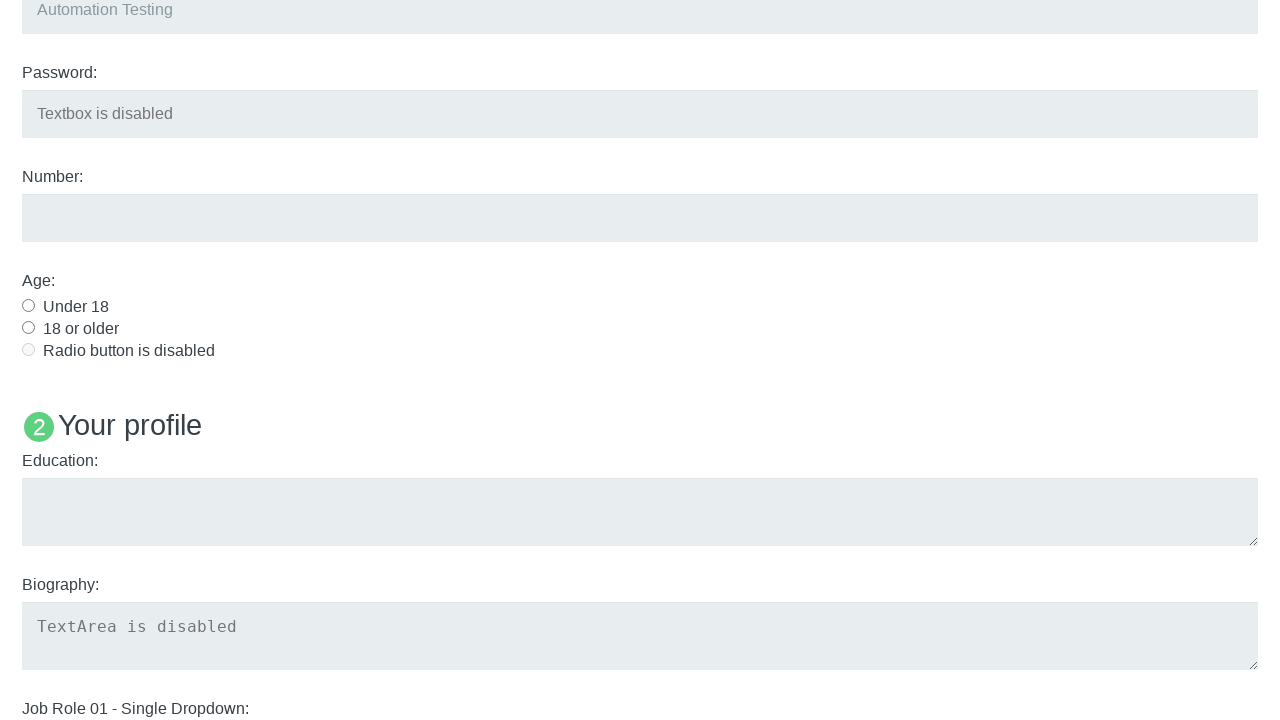

Verified email field contains 'Automation Testing'
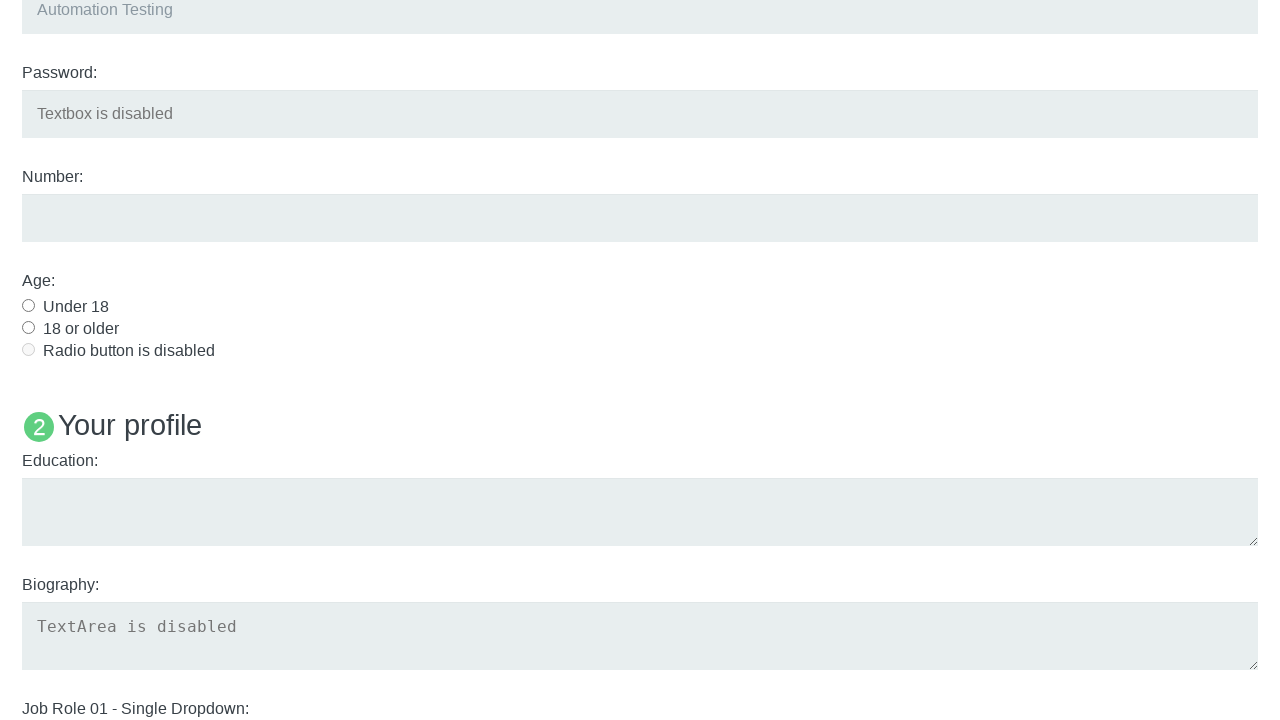

Clicked the 'Under 18' radio button at (28, 305) on xpath=//input[@id='under_18']
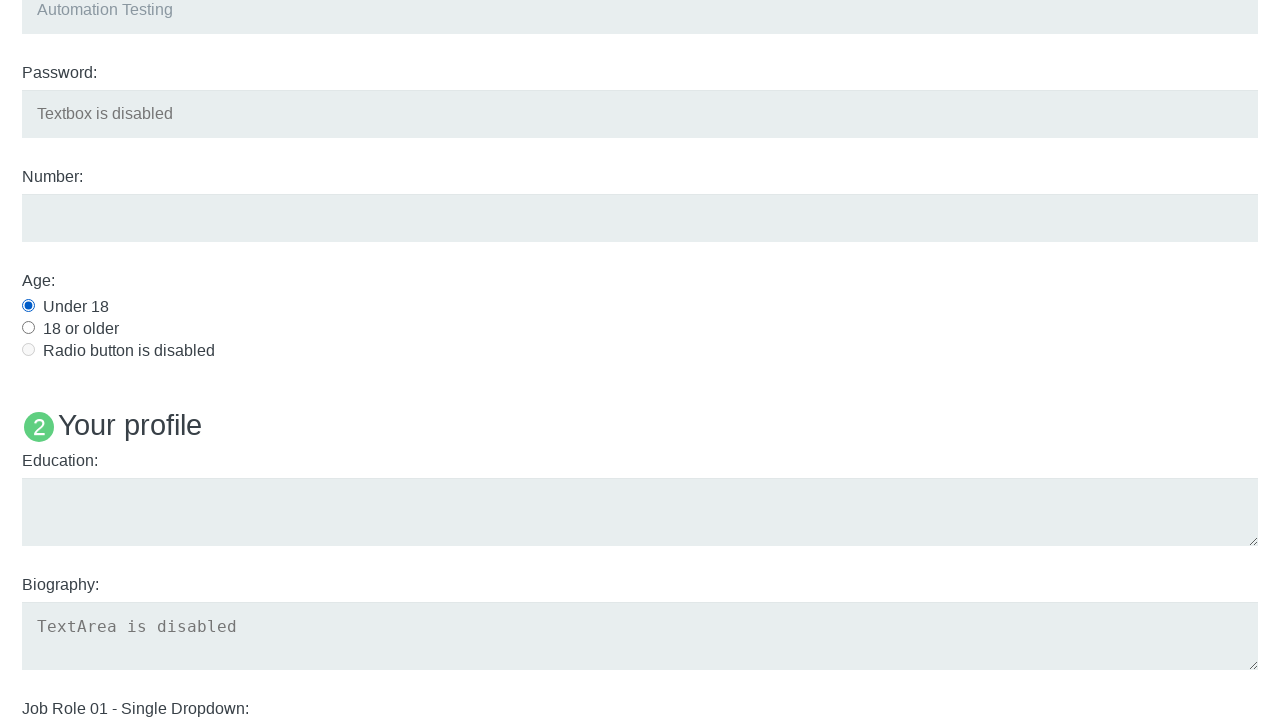

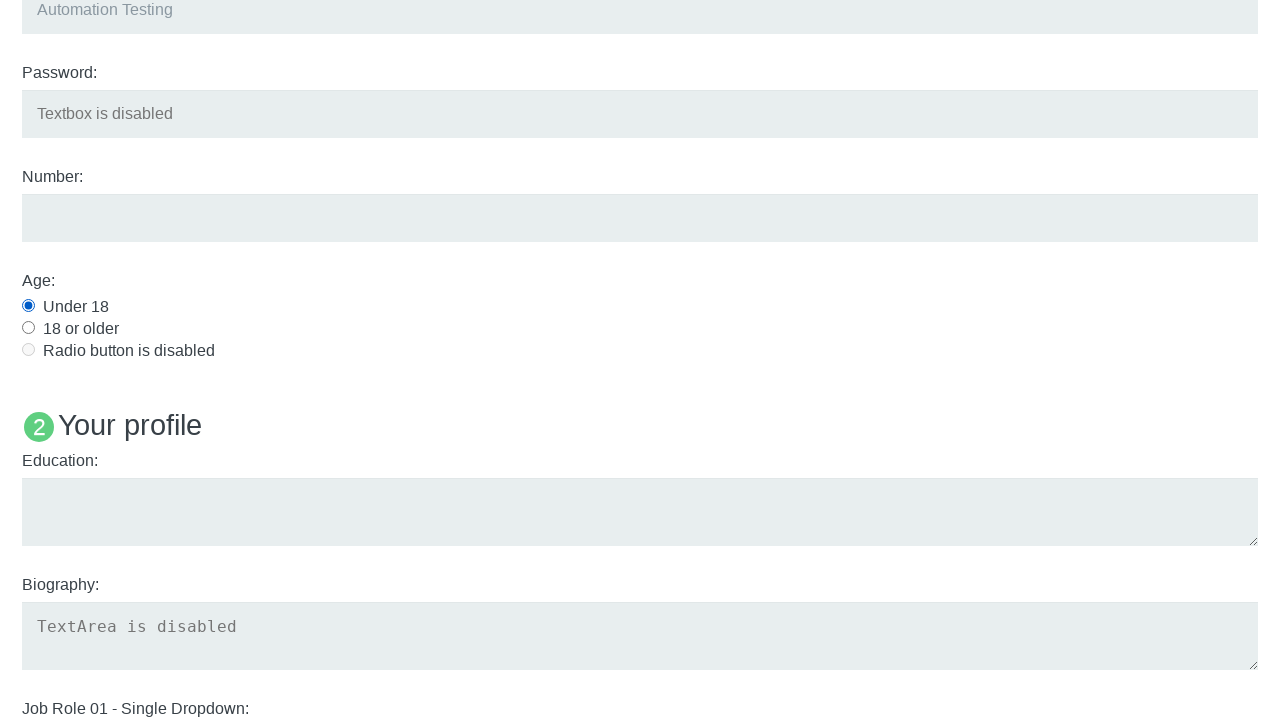